Tests page interaction by right-clicking on the Downloads heading, then scrolling down the page using keyboard page down presses, and finally pressing Enter.

Starting URL: https://www.selenium.dev/downloads/

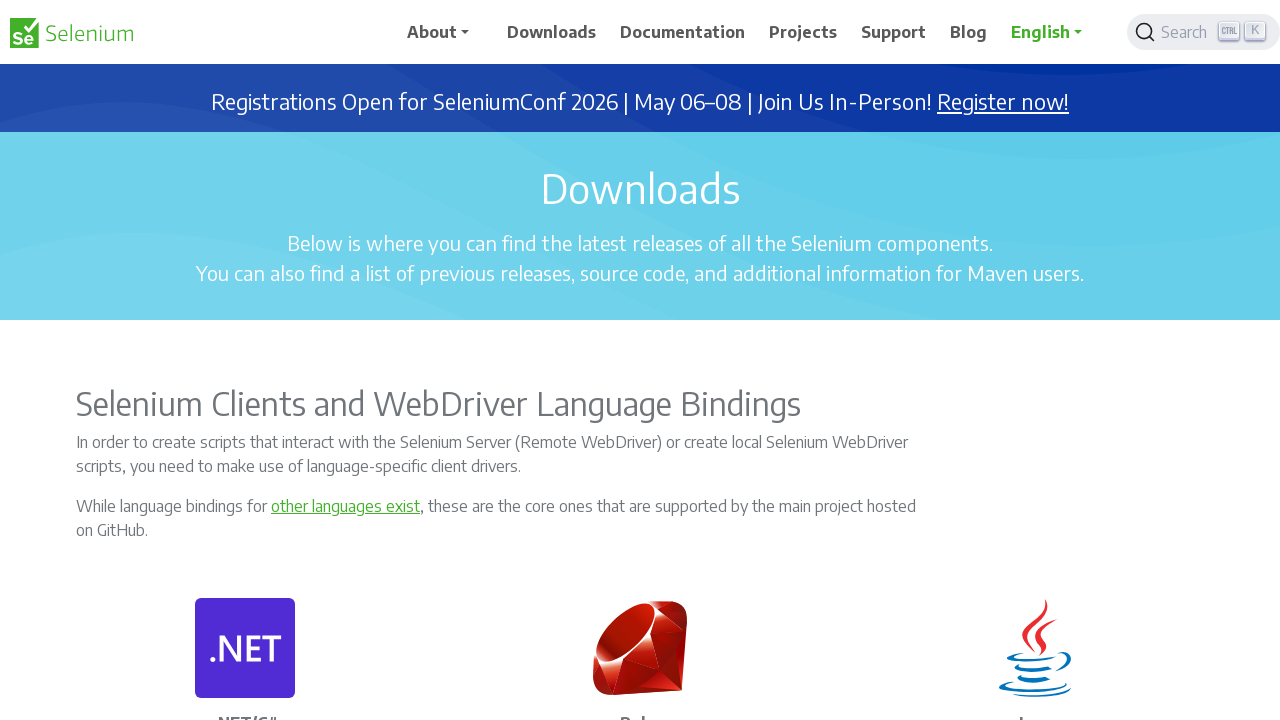

Downloads heading loaded and became visible
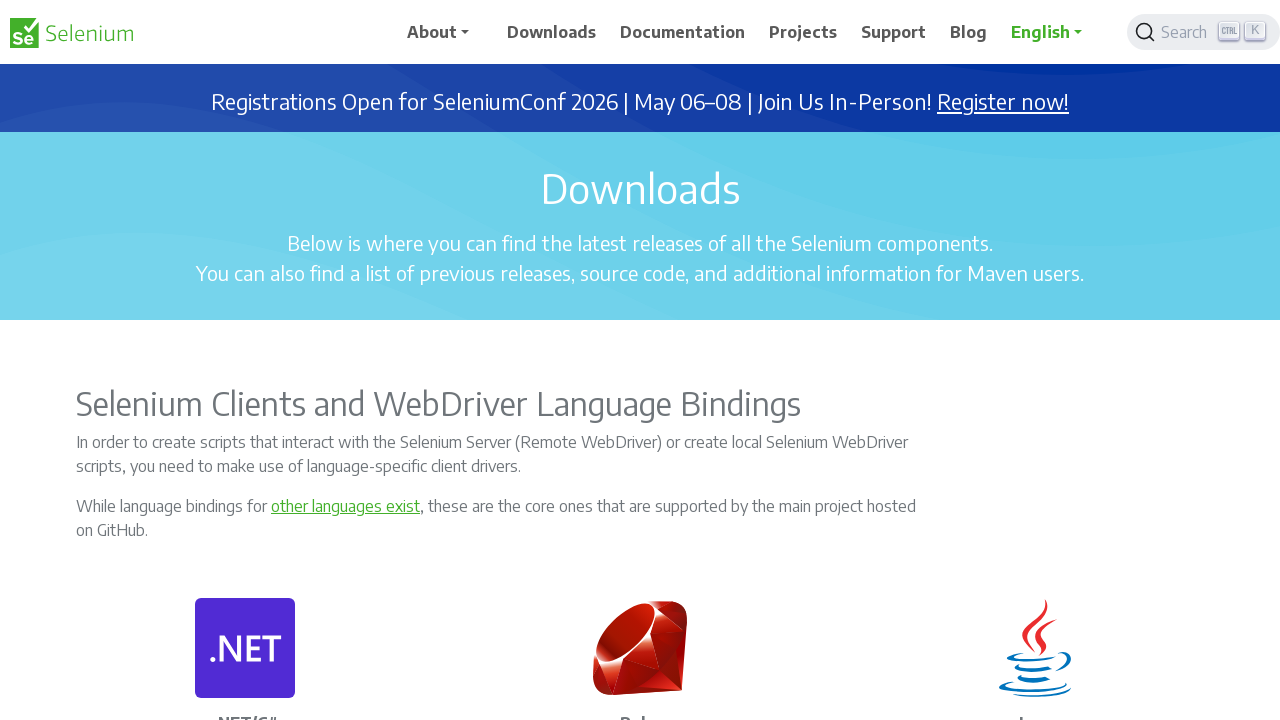

Right-clicked on the Downloads heading at (640, 188) on //h1[text()='Downloads']
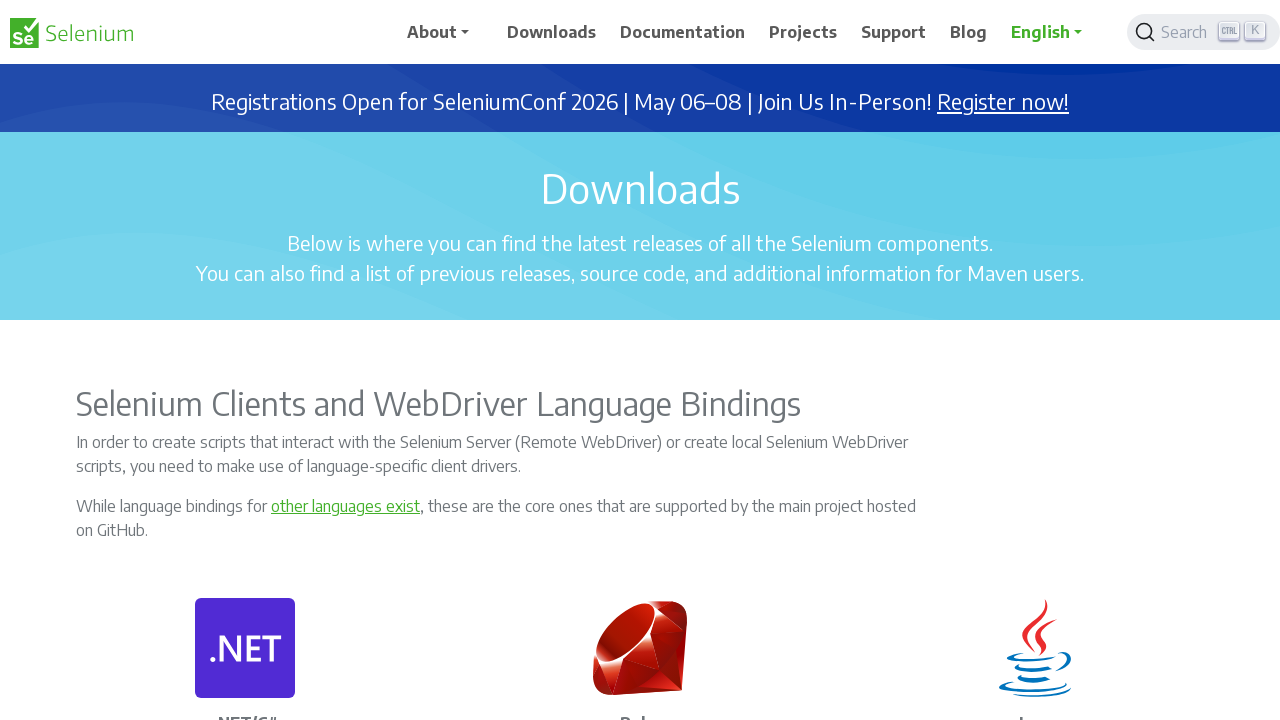

Pressed Escape to close context menu
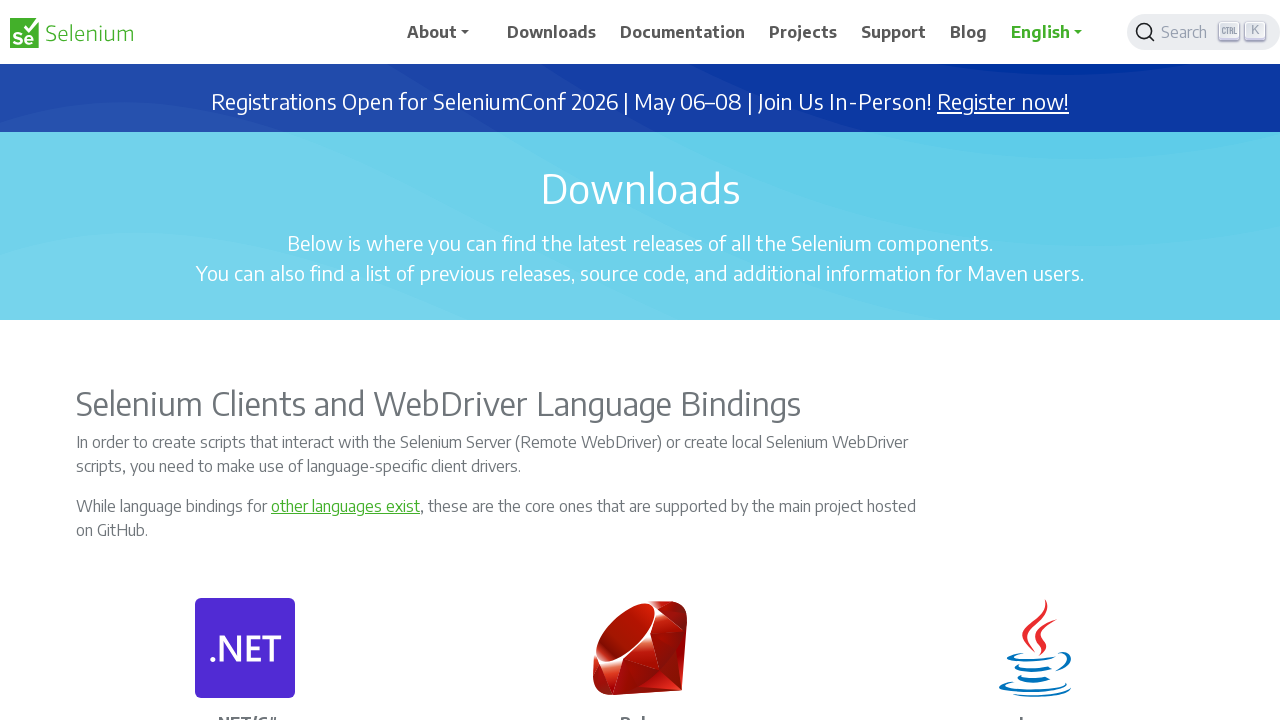

Pressed PageDown to scroll down (iteration 1/10)
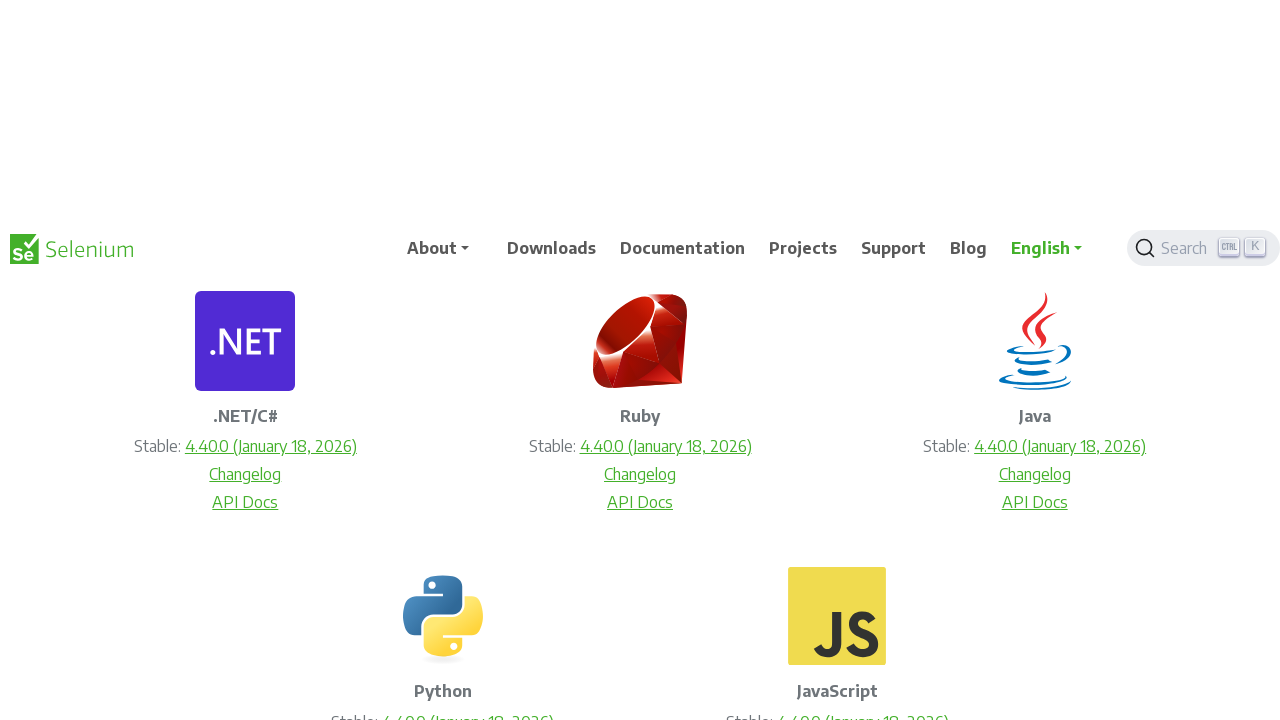

Waited 1000ms after PageDown (iteration 1/10)
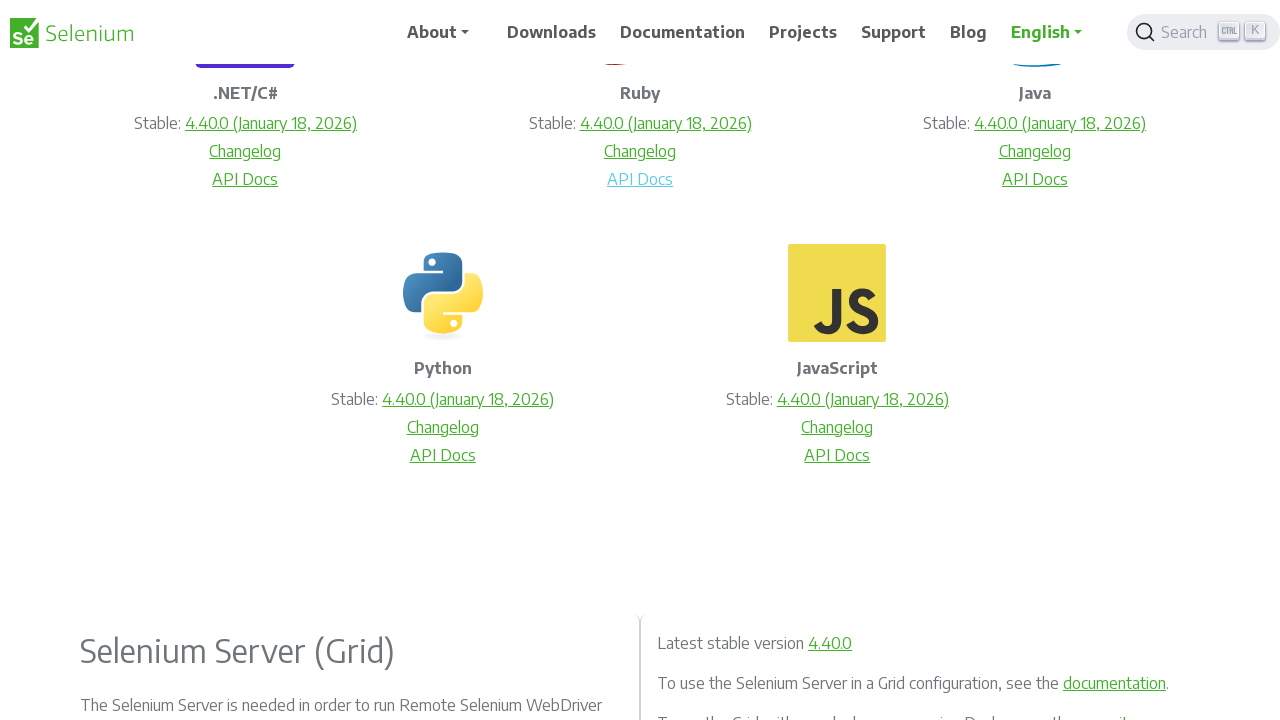

Pressed PageDown to scroll down (iteration 2/10)
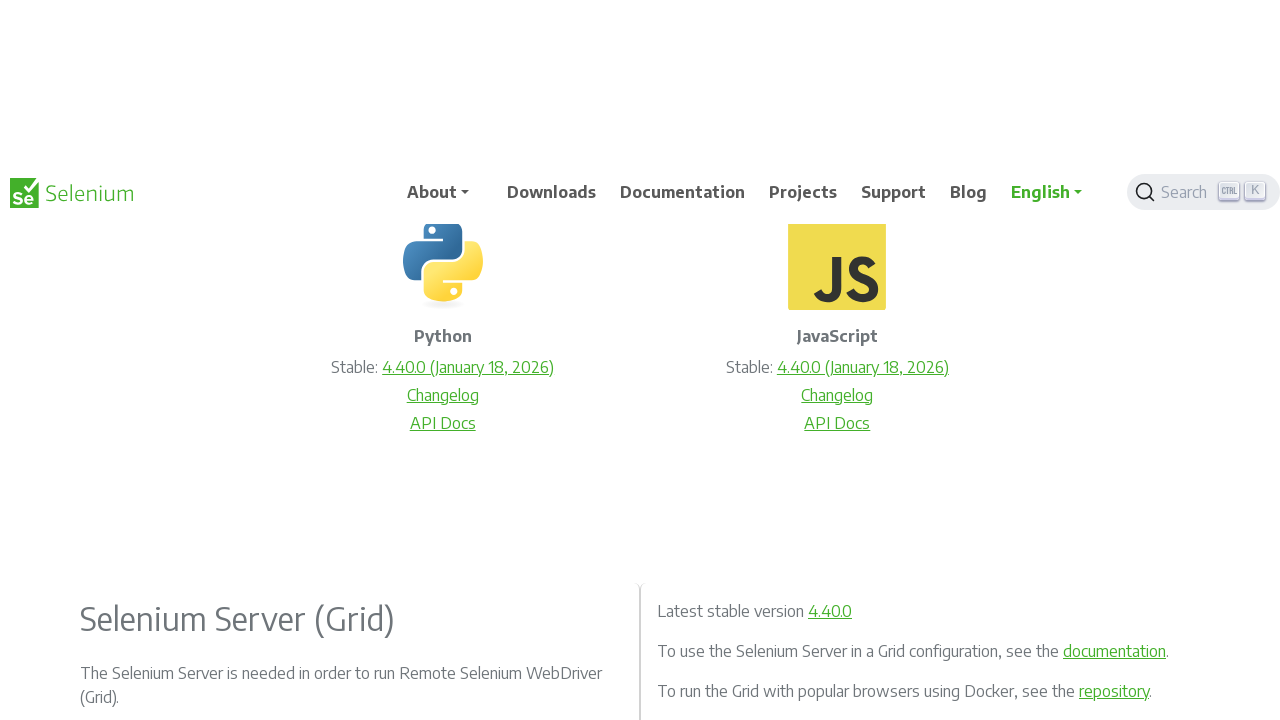

Waited 1000ms after PageDown (iteration 2/10)
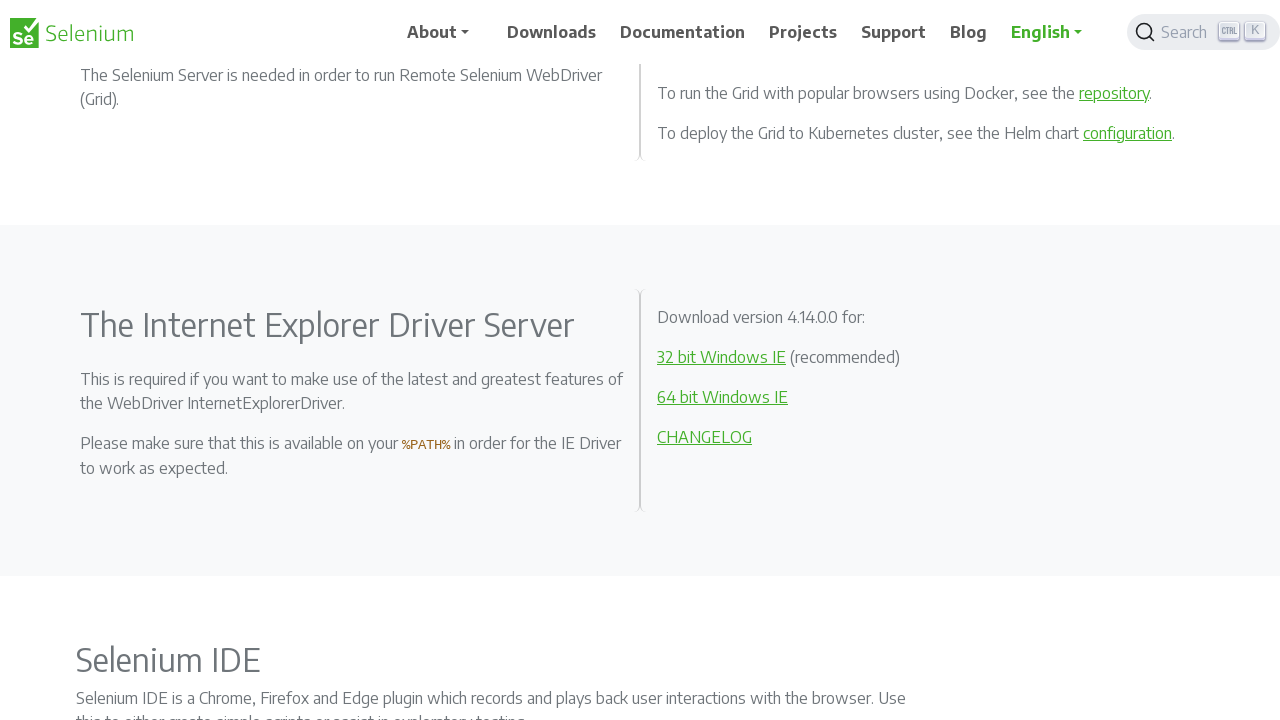

Pressed PageDown to scroll down (iteration 3/10)
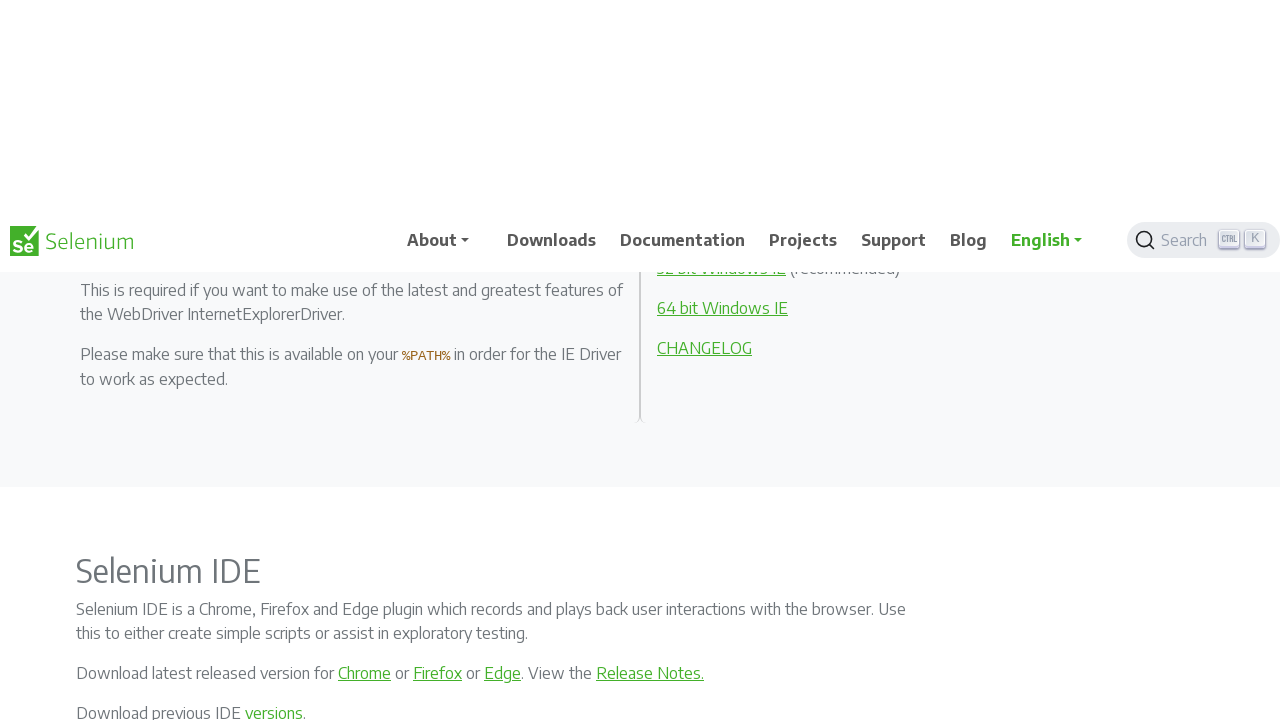

Waited 1000ms after PageDown (iteration 3/10)
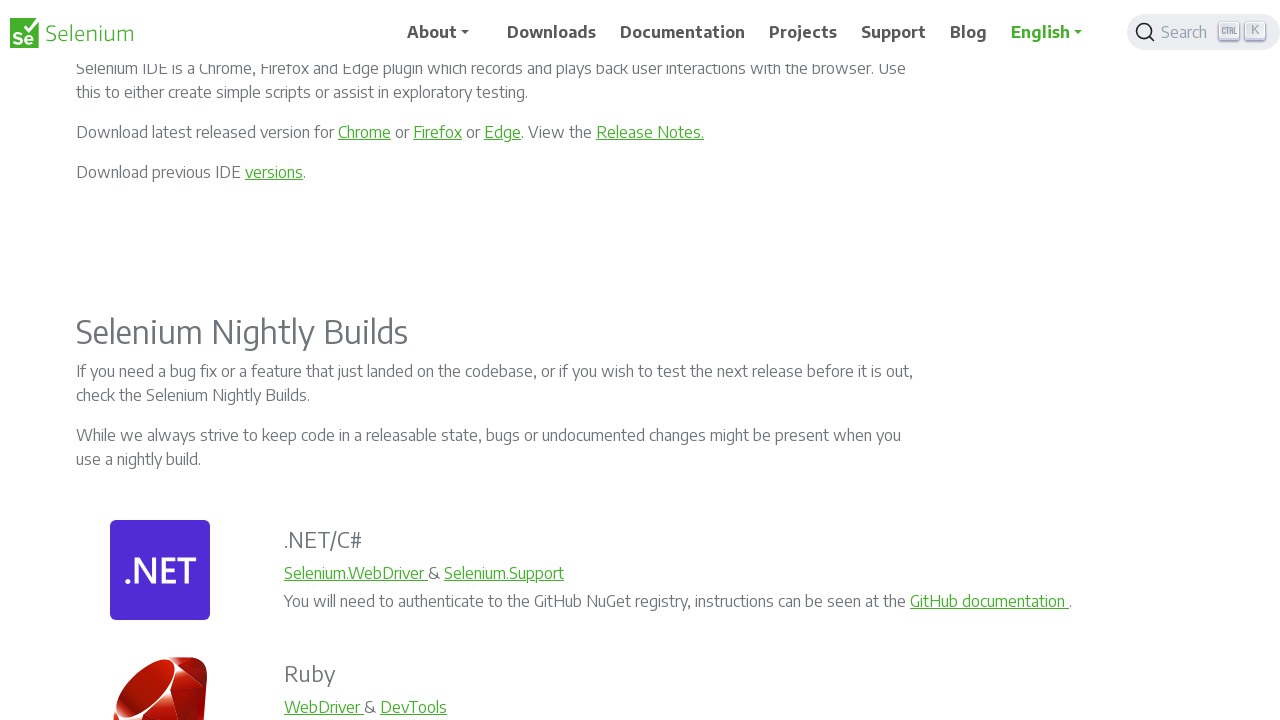

Pressed PageDown to scroll down (iteration 4/10)
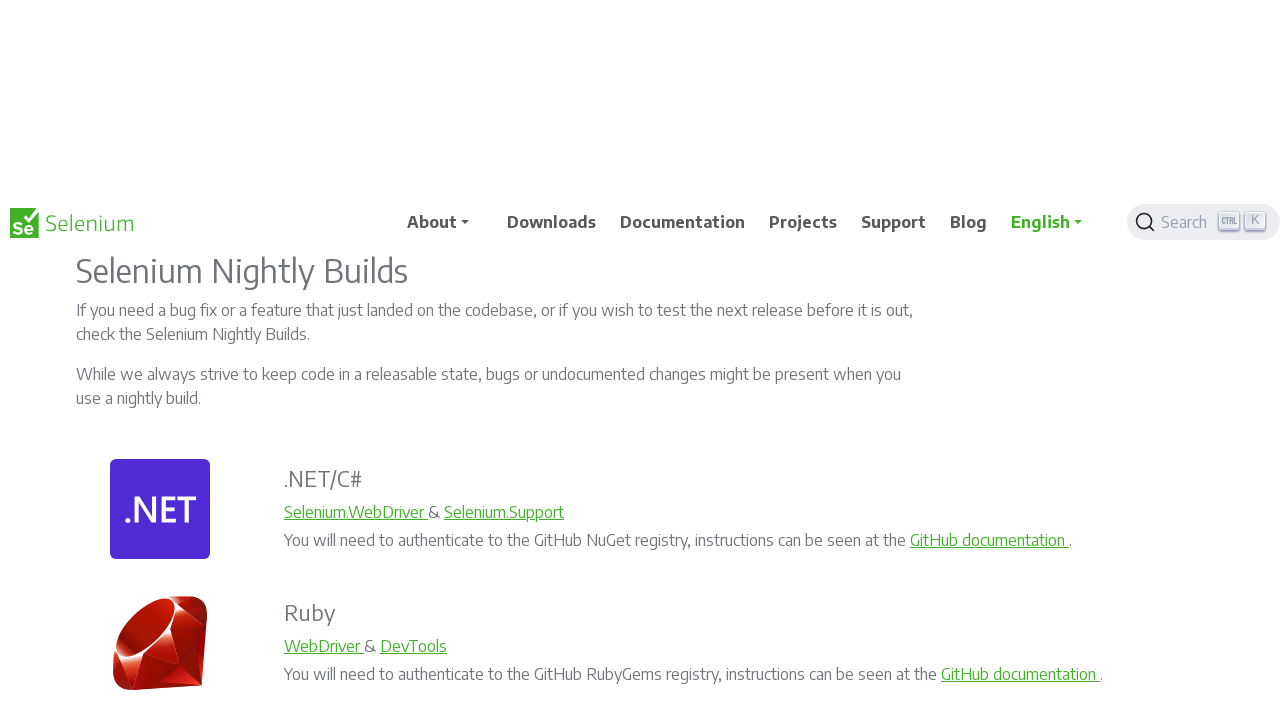

Waited 1000ms after PageDown (iteration 4/10)
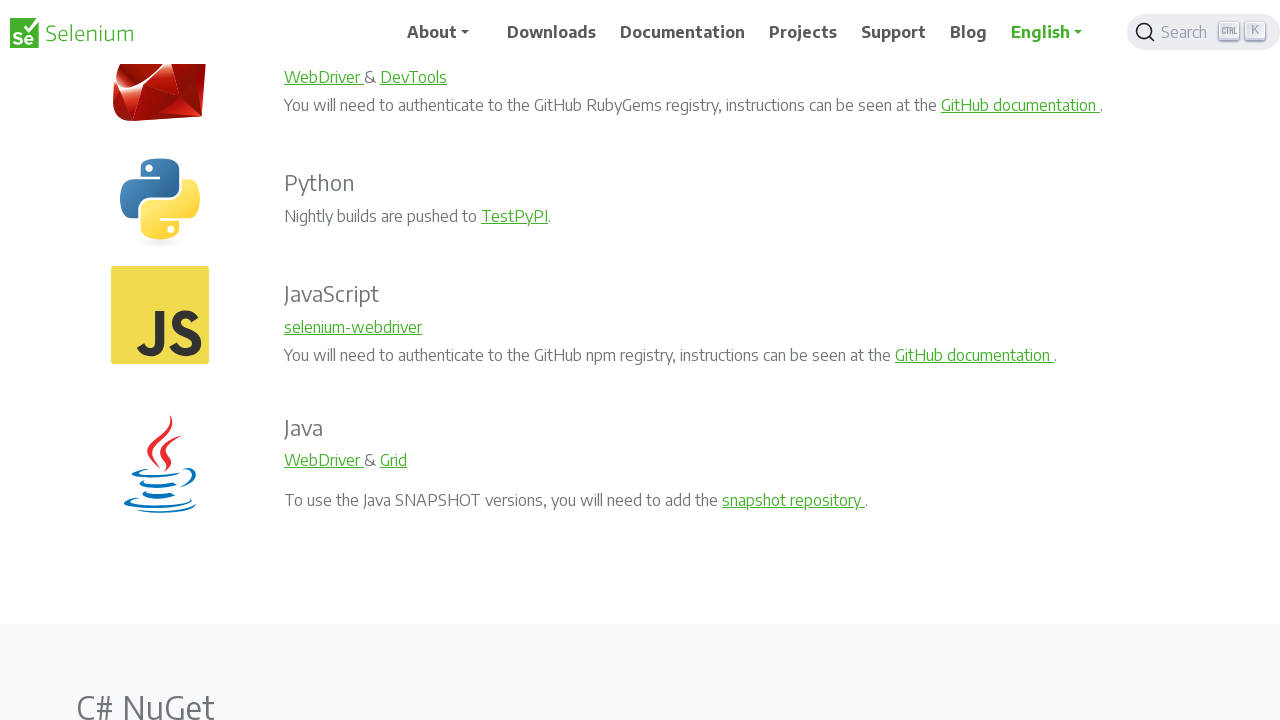

Pressed PageDown to scroll down (iteration 5/10)
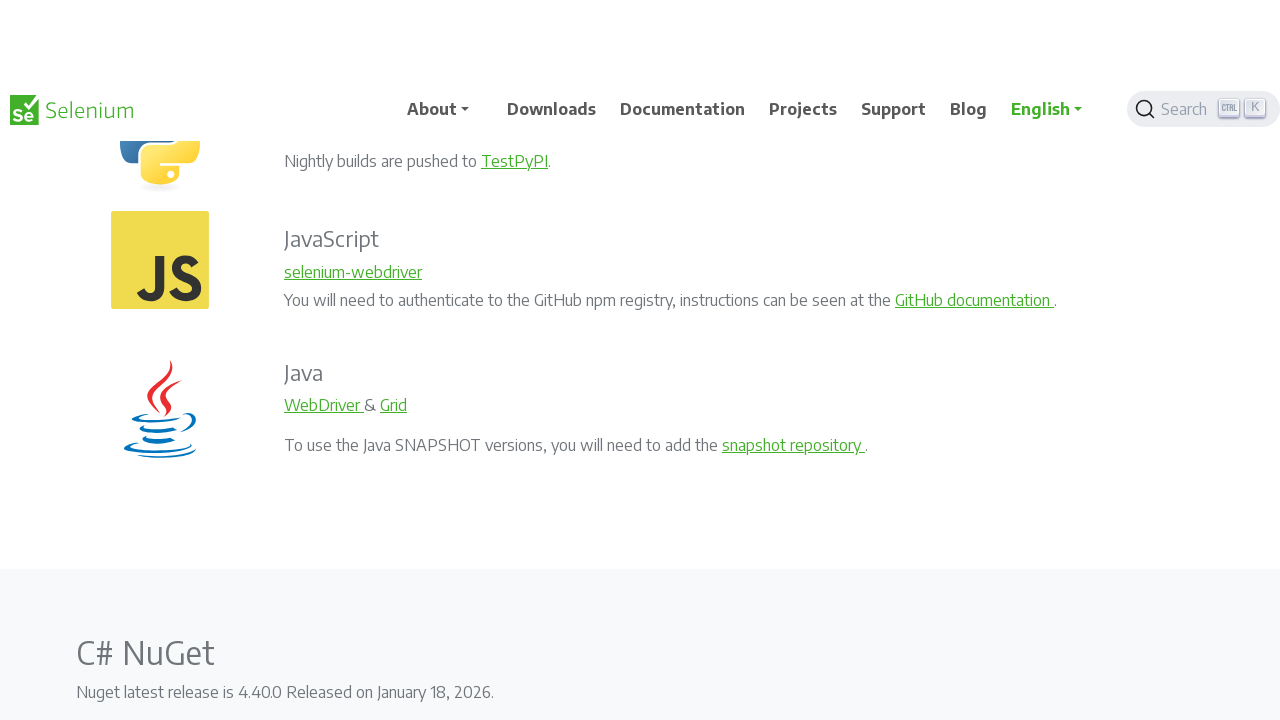

Waited 1000ms after PageDown (iteration 5/10)
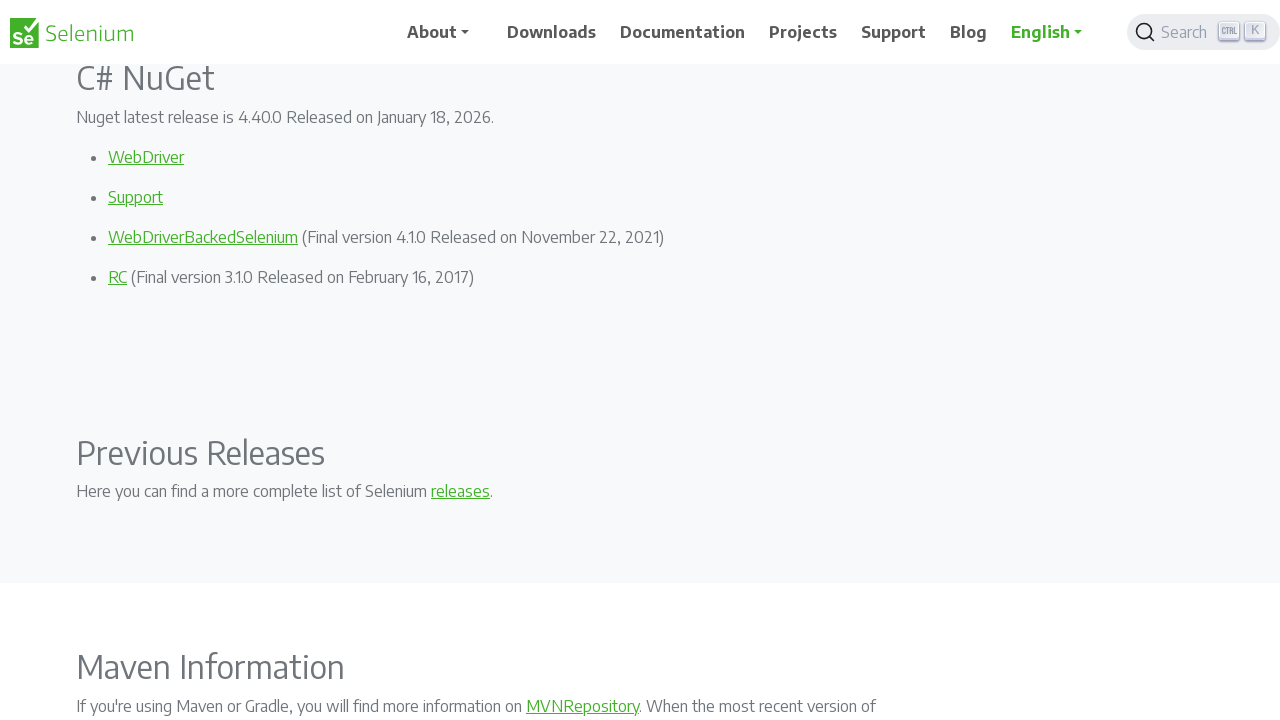

Pressed PageDown to scroll down (iteration 6/10)
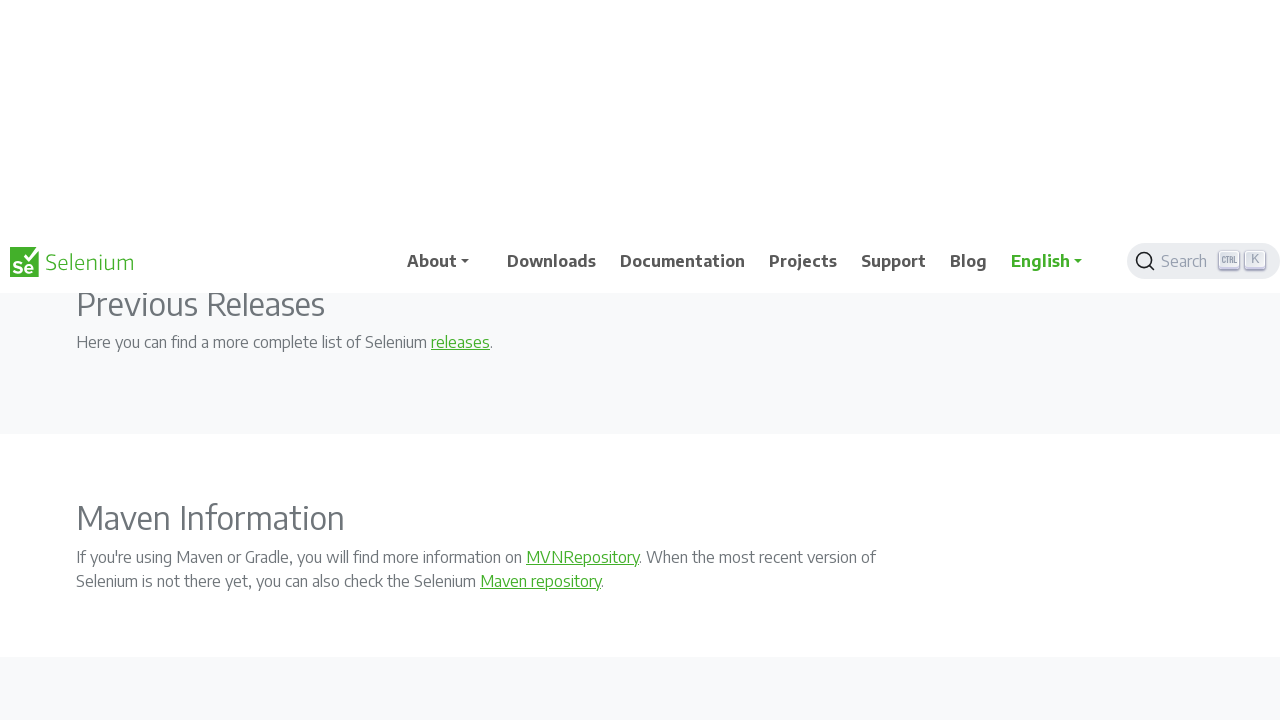

Waited 1000ms after PageDown (iteration 6/10)
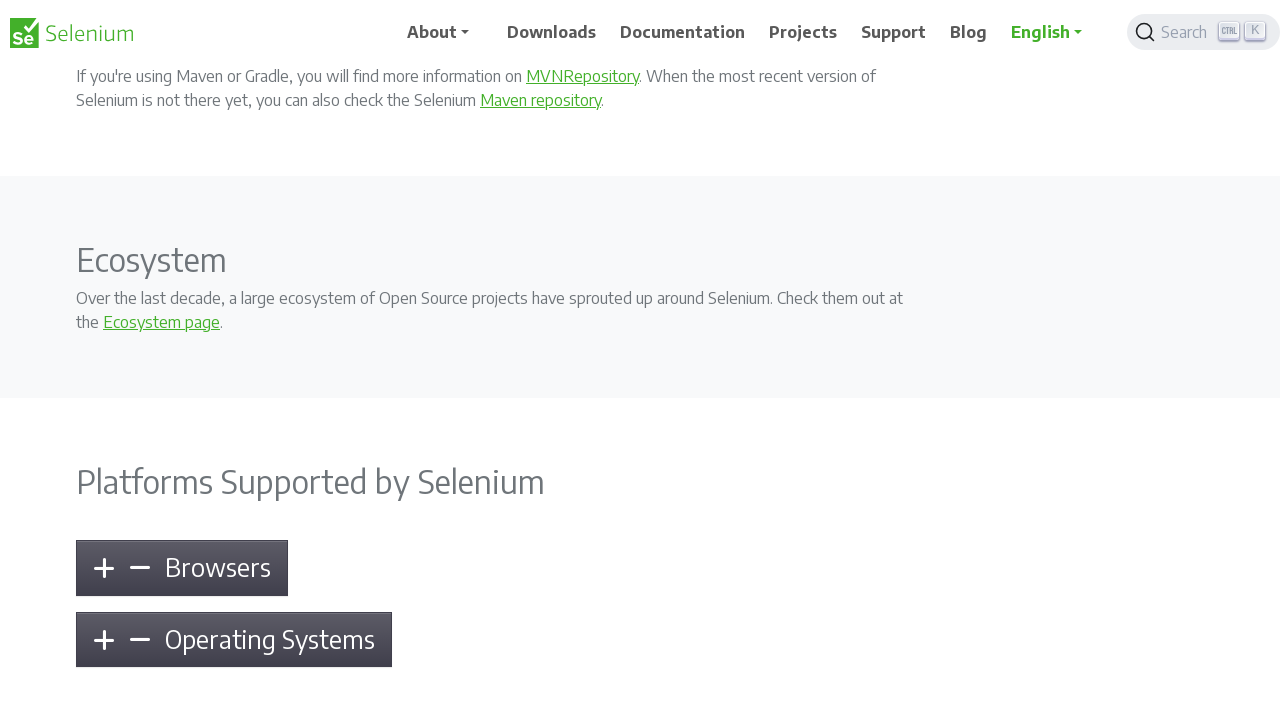

Pressed PageDown to scroll down (iteration 7/10)
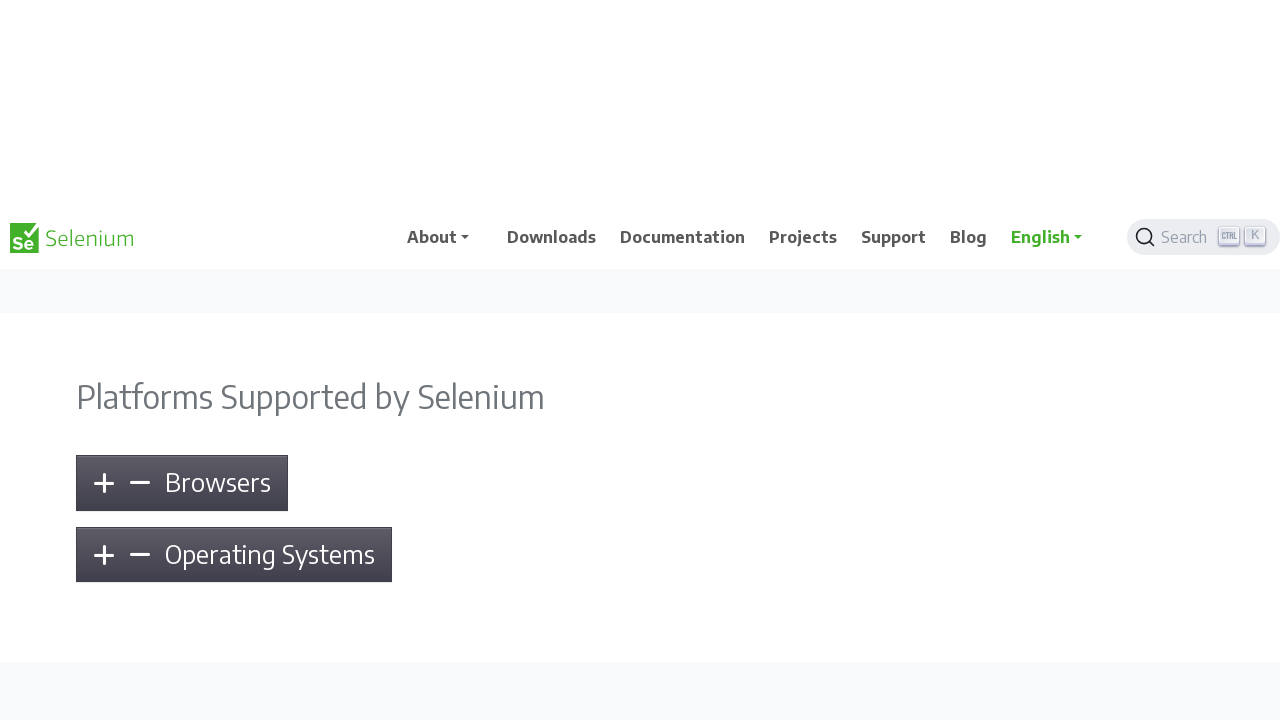

Waited 1000ms after PageDown (iteration 7/10)
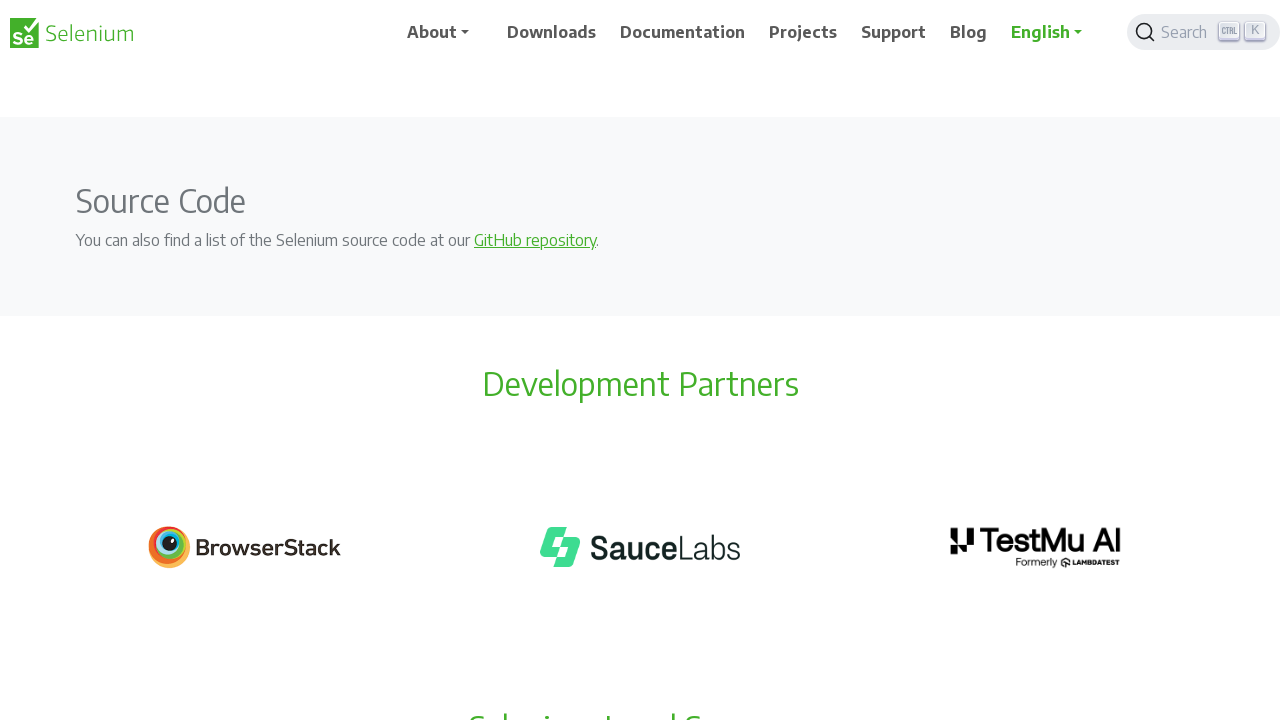

Pressed PageDown to scroll down (iteration 8/10)
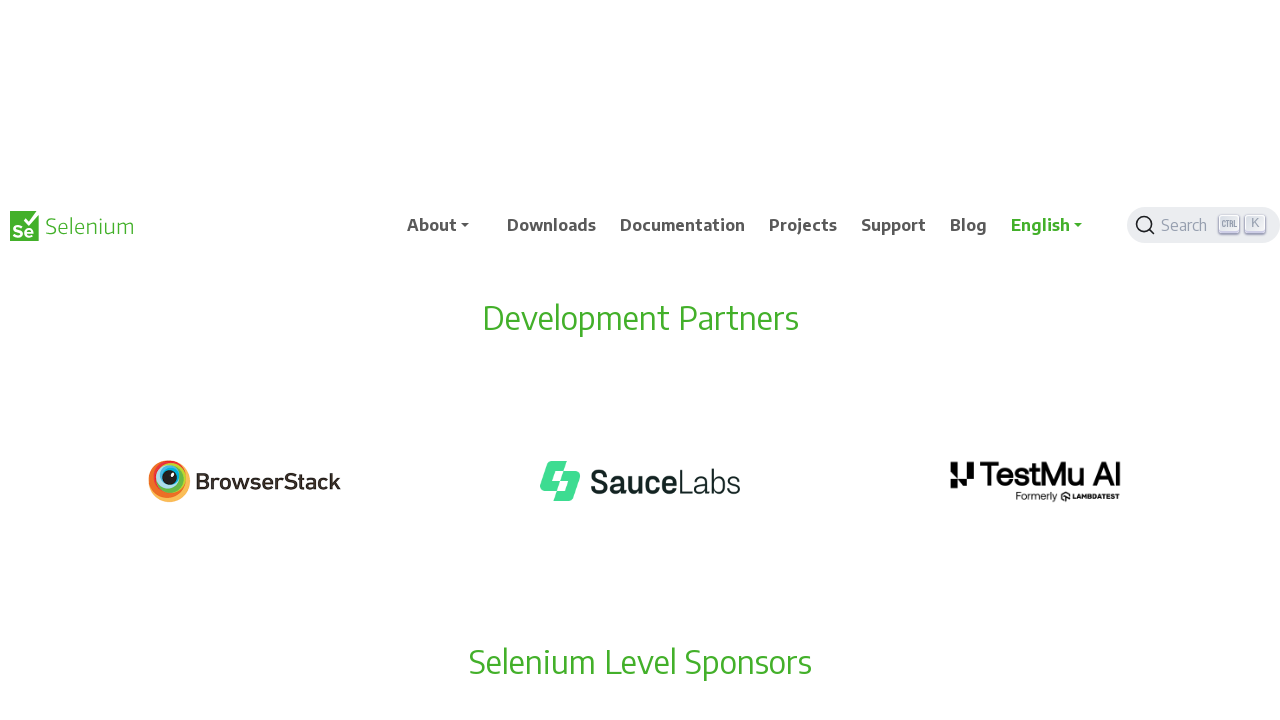

Waited 1000ms after PageDown (iteration 8/10)
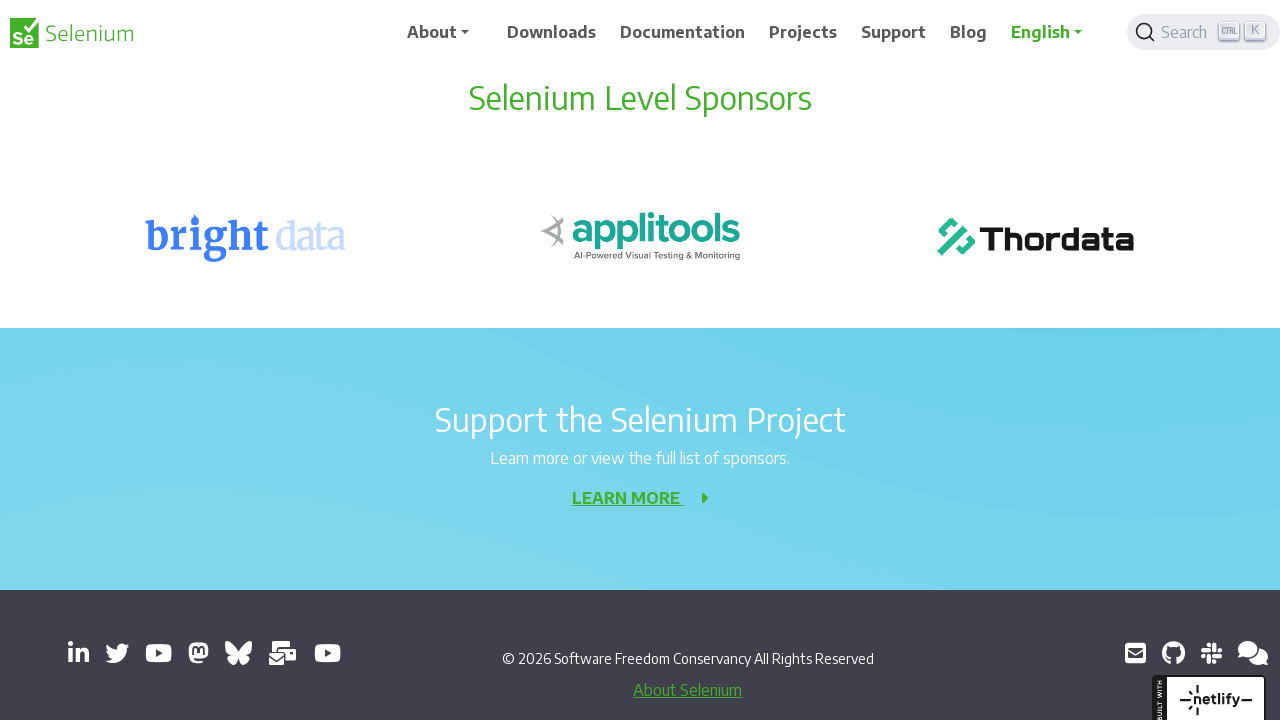

Pressed PageDown to scroll down (iteration 9/10)
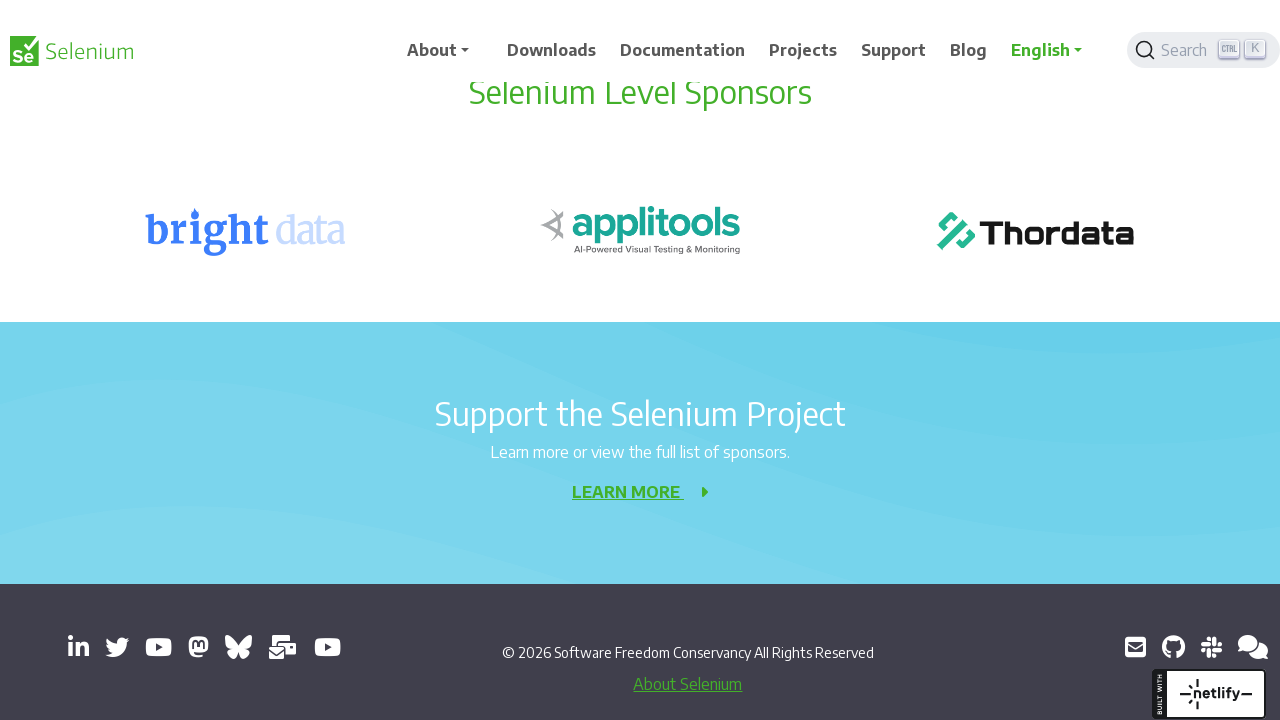

Waited 1000ms after PageDown (iteration 9/10)
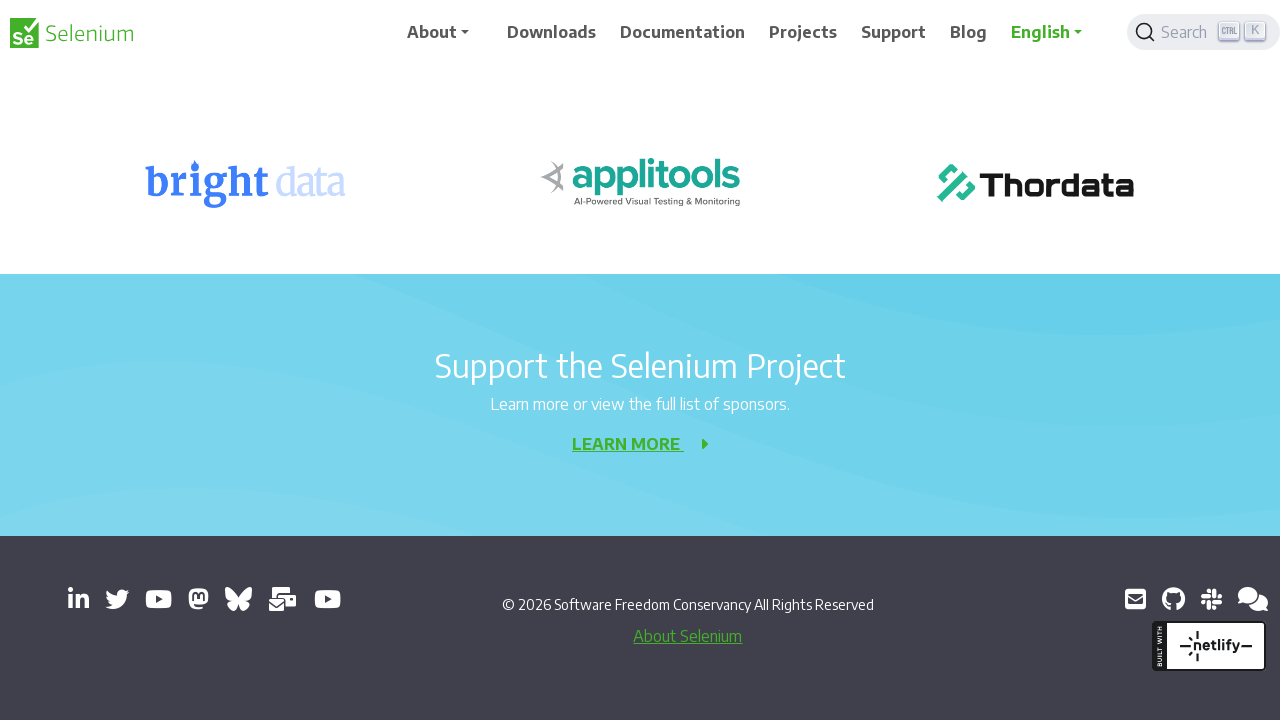

Pressed PageDown to scroll down (iteration 10/10)
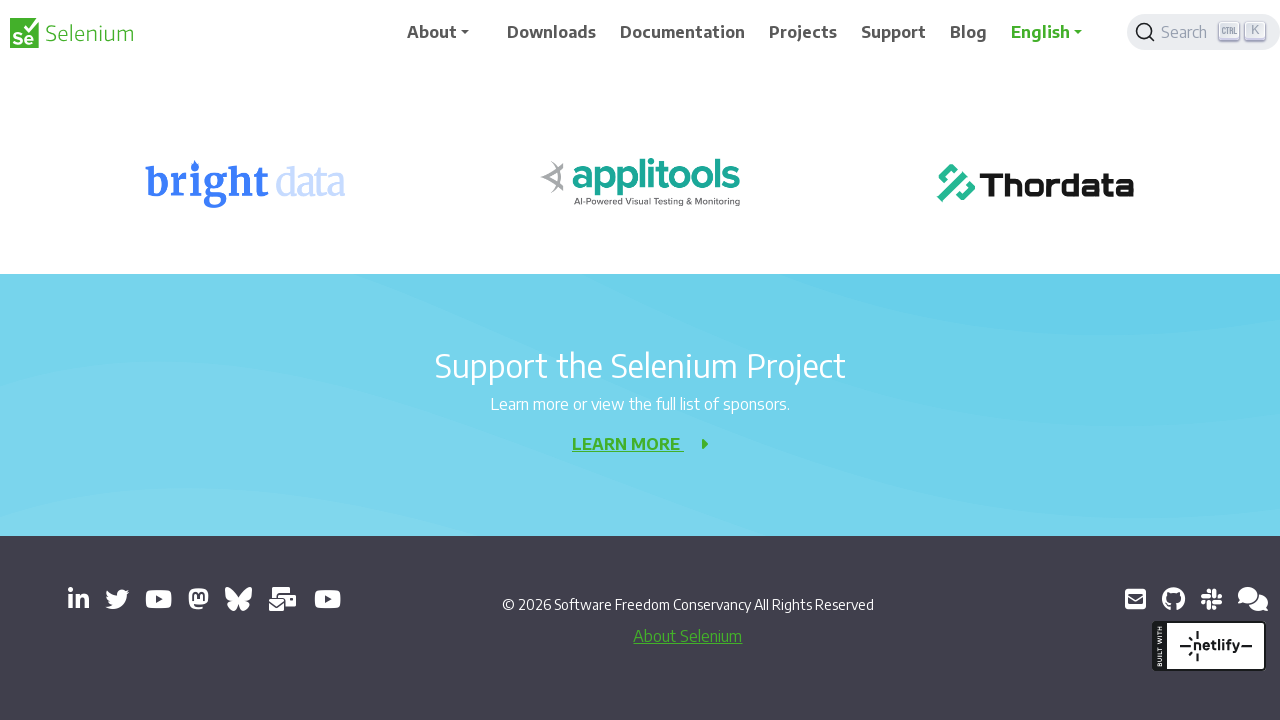

Waited 1000ms after PageDown (iteration 10/10)
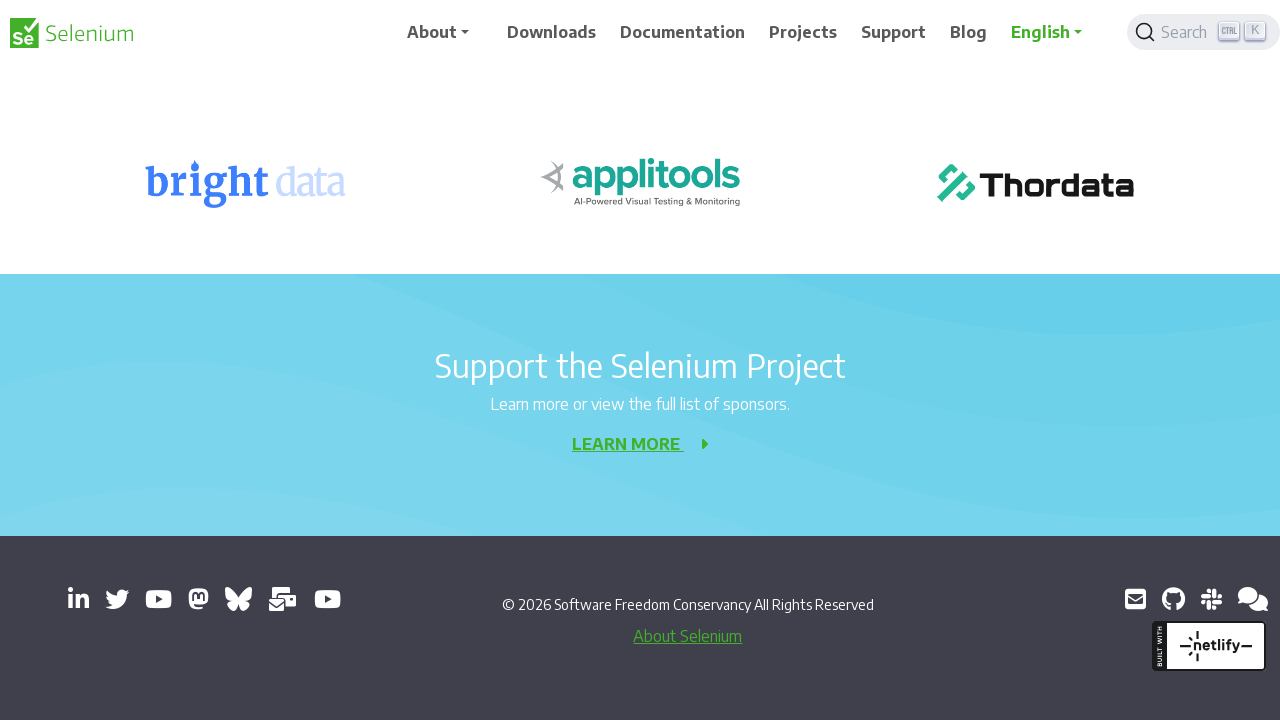

Pressed Enter
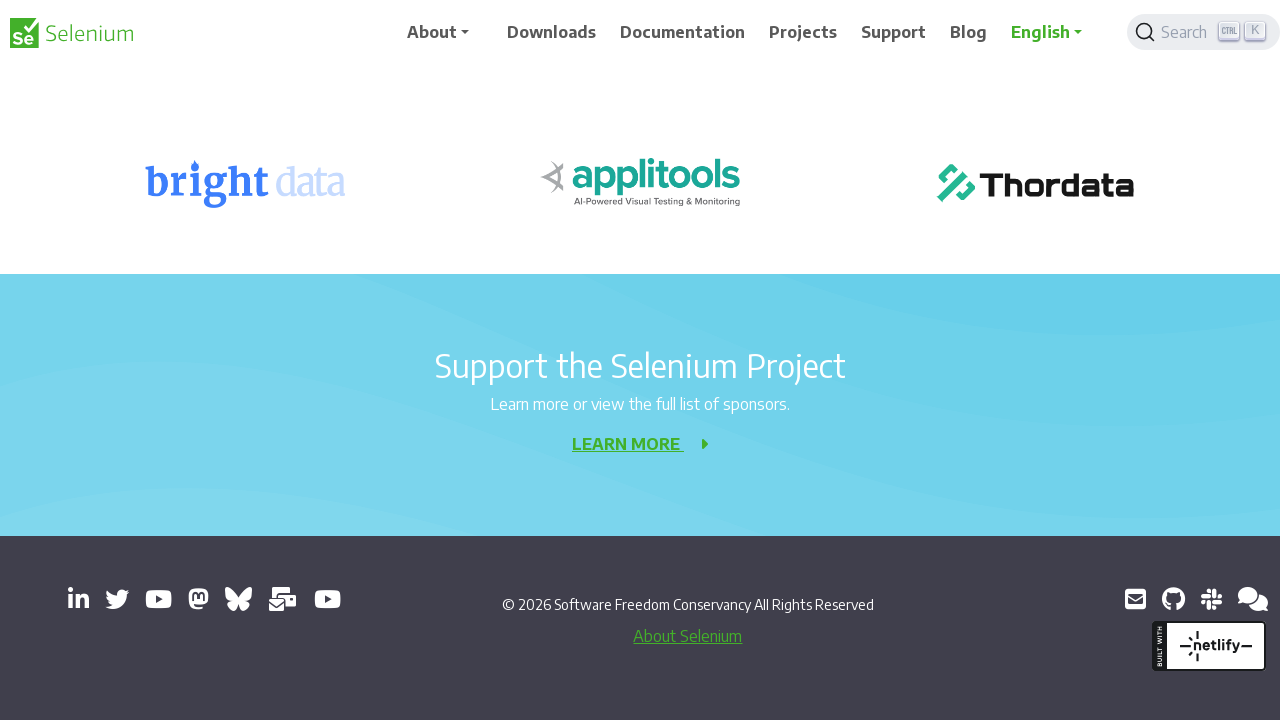

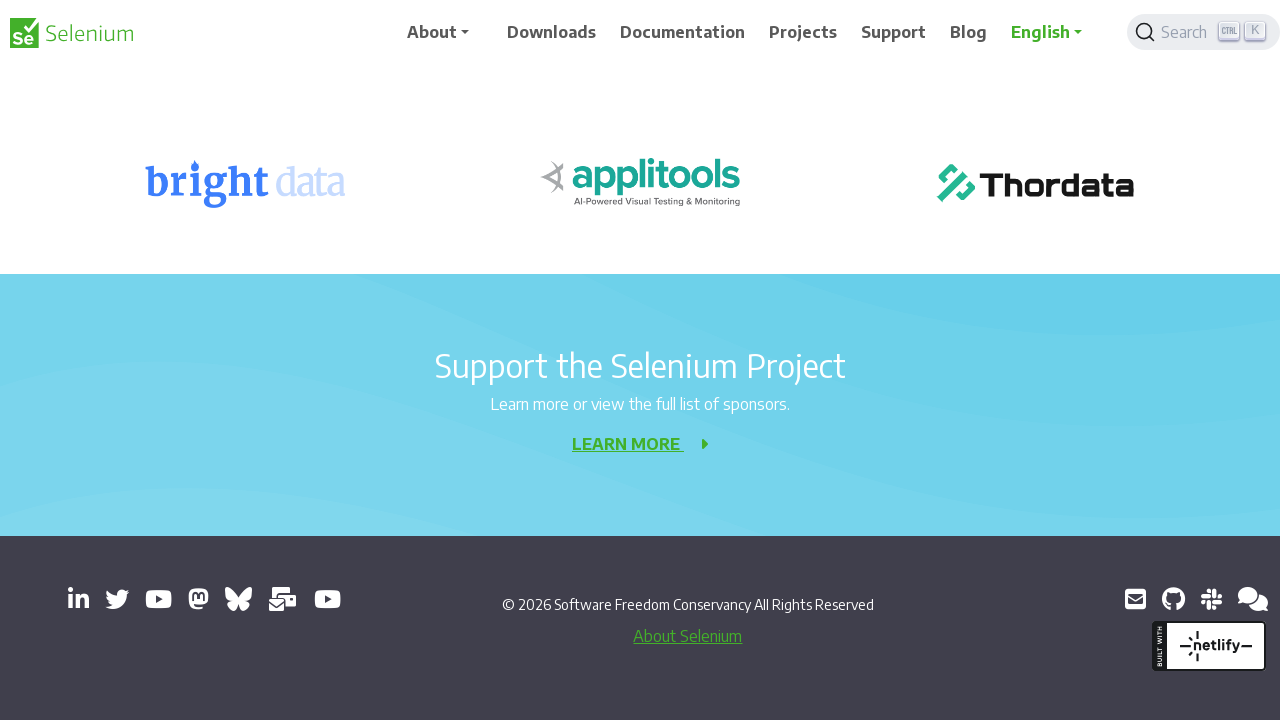